Tests a slow calculator application by setting a delay value, performing an addition operation (7 + 8), and verifying the result equals 15 after waiting for the calculation to complete.

Starting URL: https://bonigarcia.dev/selenium-webdriver-java/slow-calculator.html

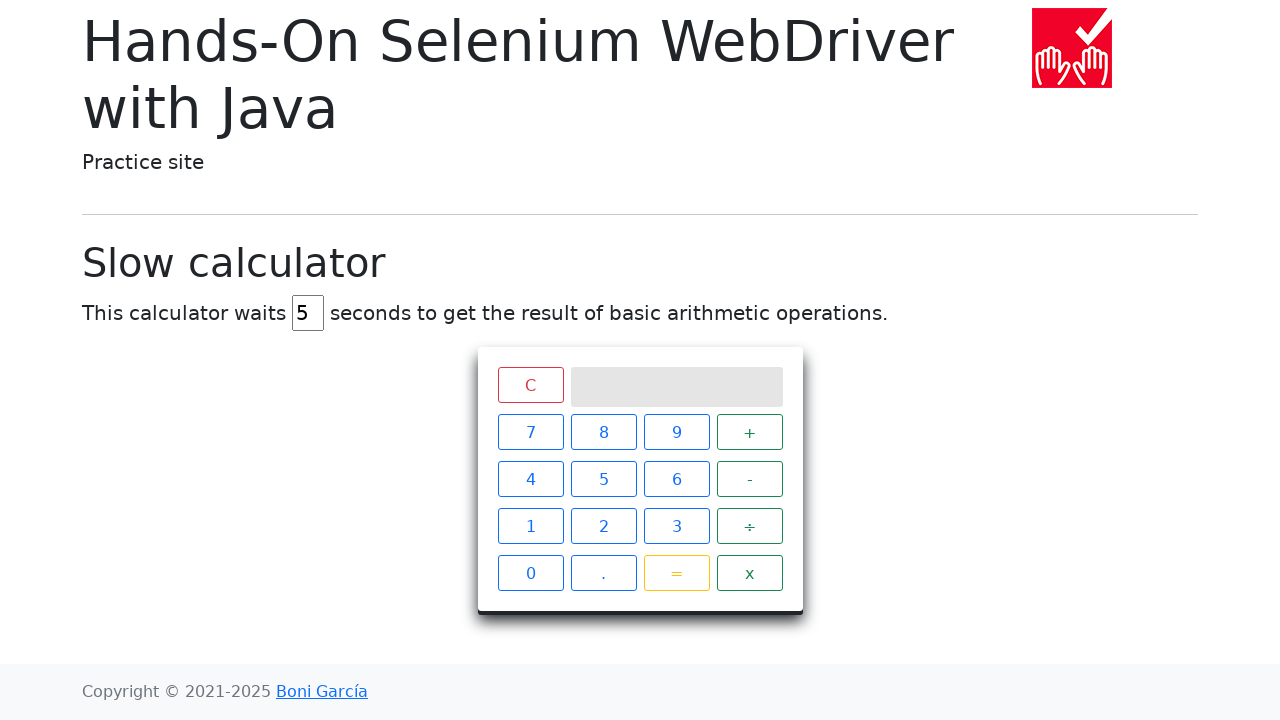

Located the delay input field
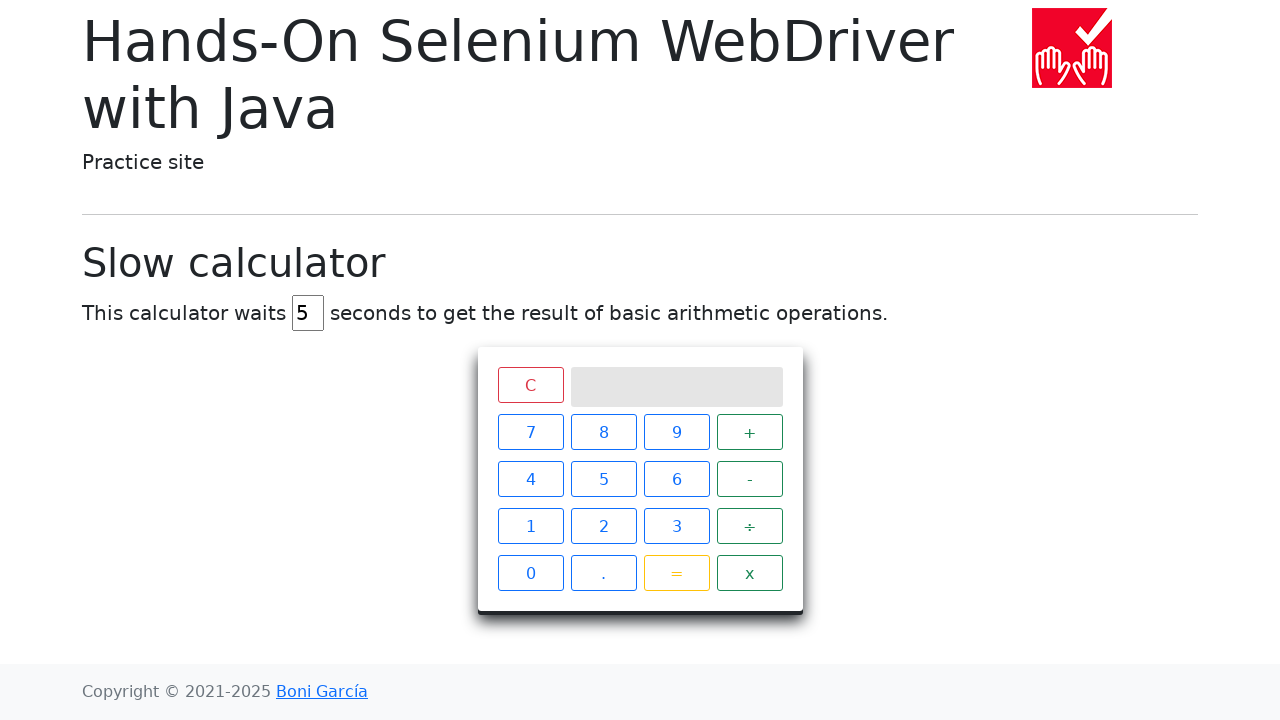

Cleared the delay field on #delay
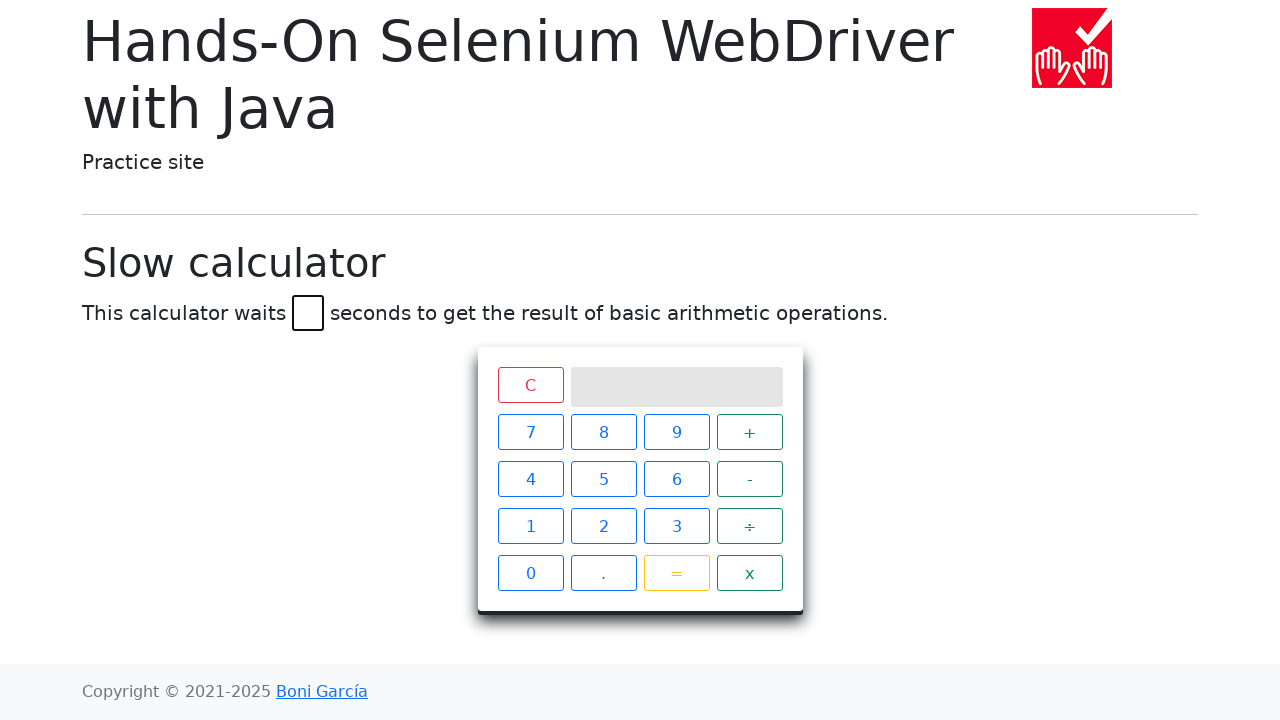

Set delay value to 45 seconds on #delay
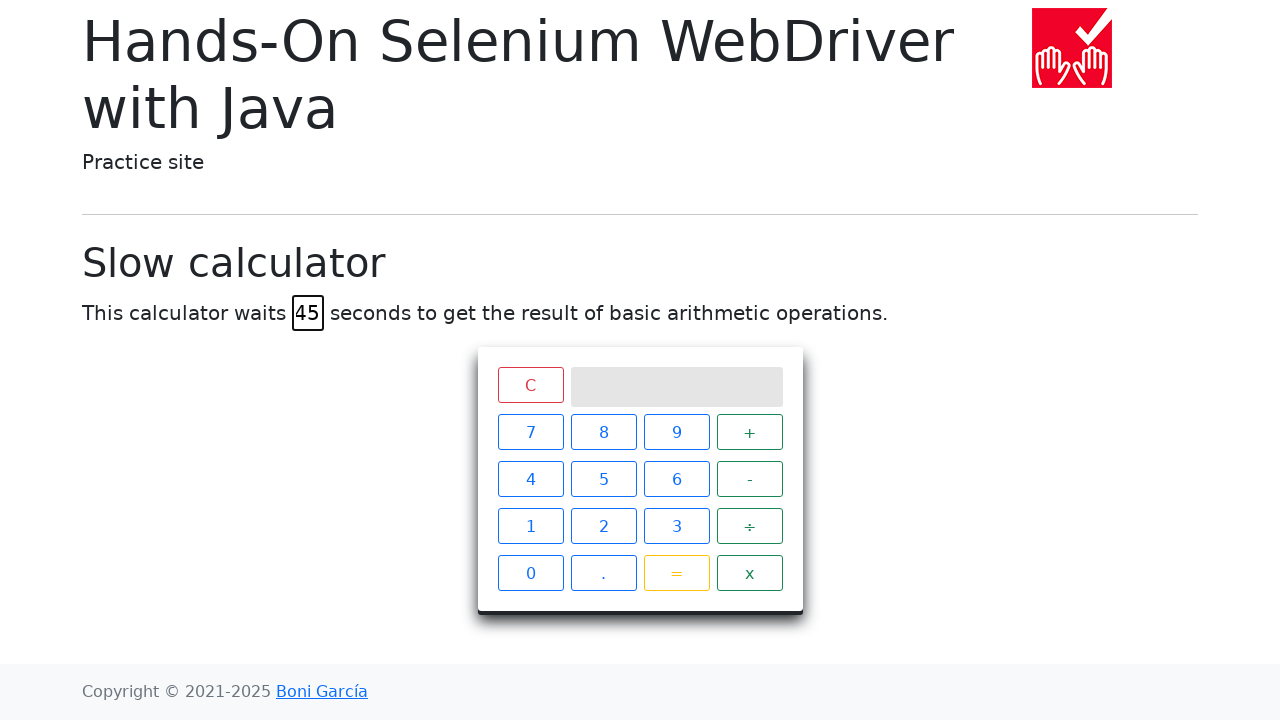

Clicked calculator button 7 at (530, 432) on xpath=//span[text()='7']
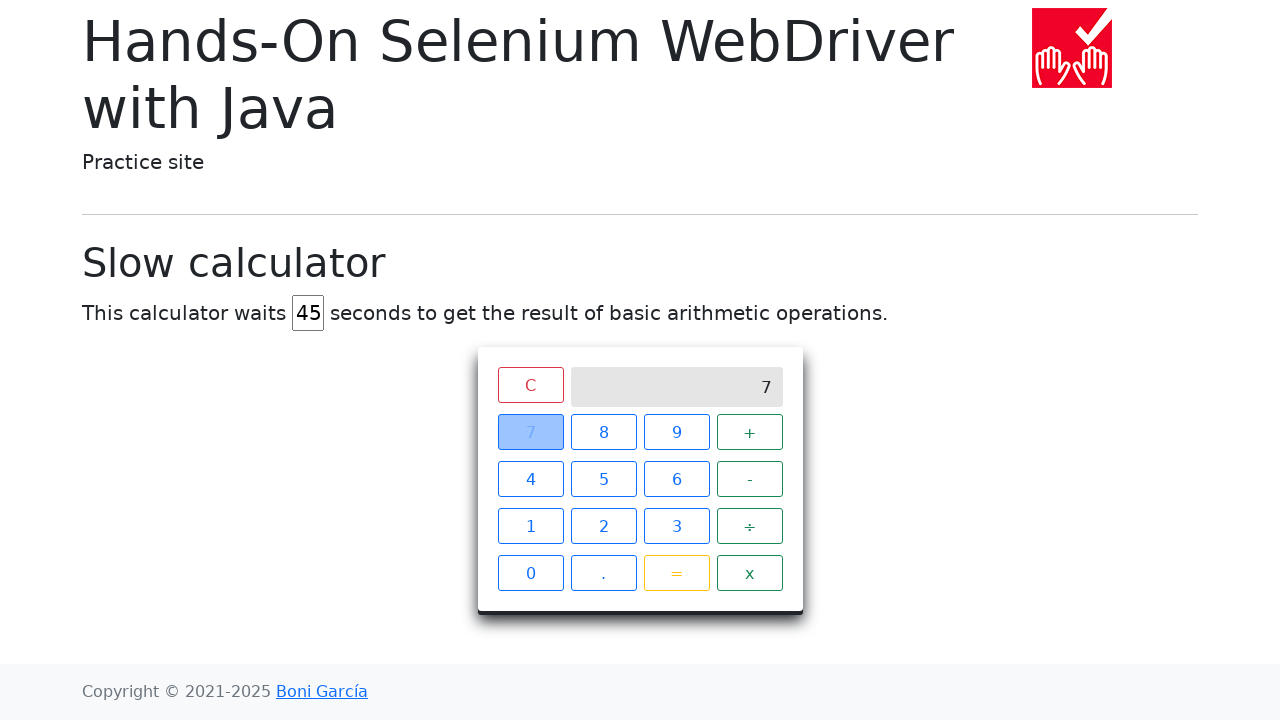

Clicked calculator button + (addition operator) at (750, 432) on xpath=//span[text()='+']
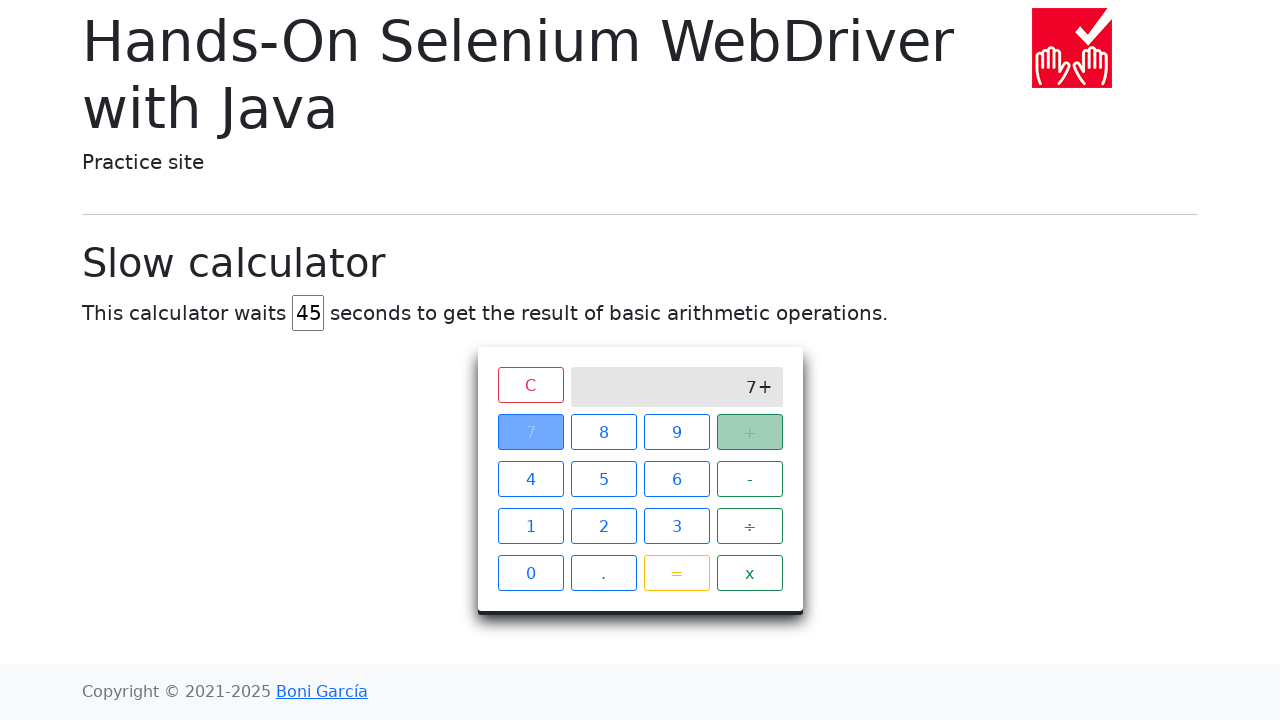

Clicked calculator button 8 at (604, 432) on xpath=//span[text()='8']
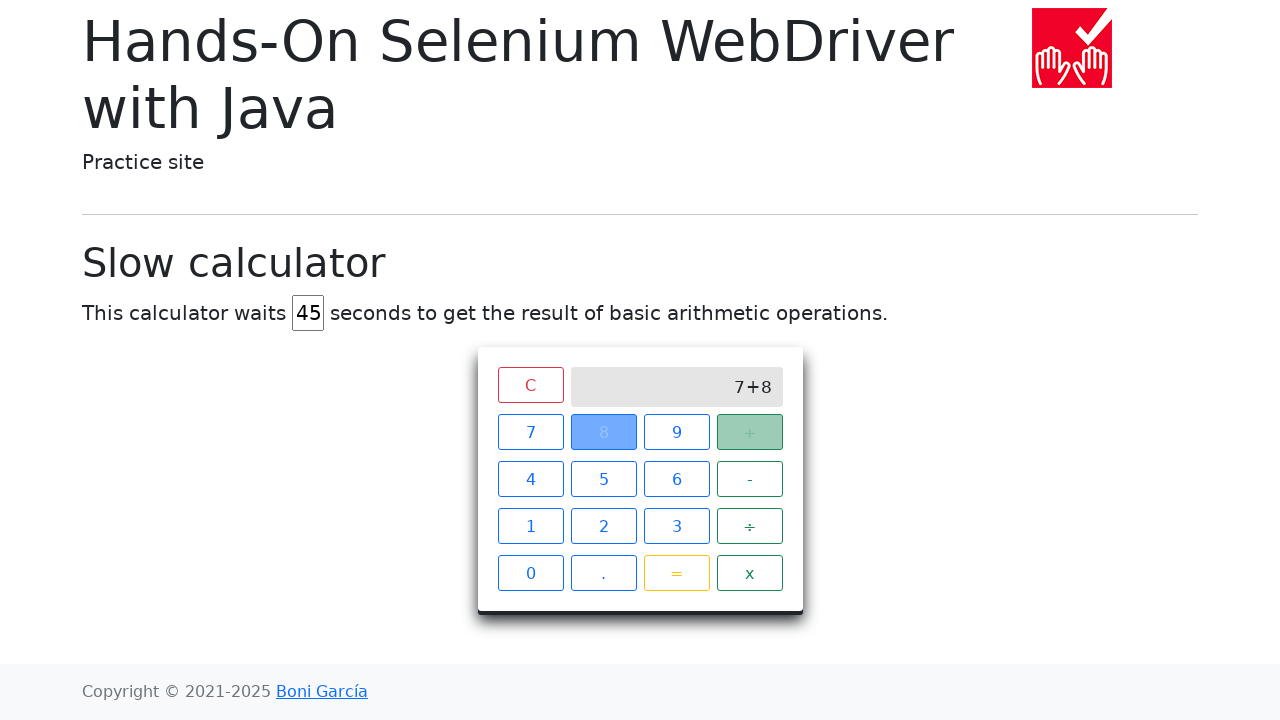

Clicked calculator button = (equals) to perform the calculation at (676, 573) on xpath=//span[text()='=']
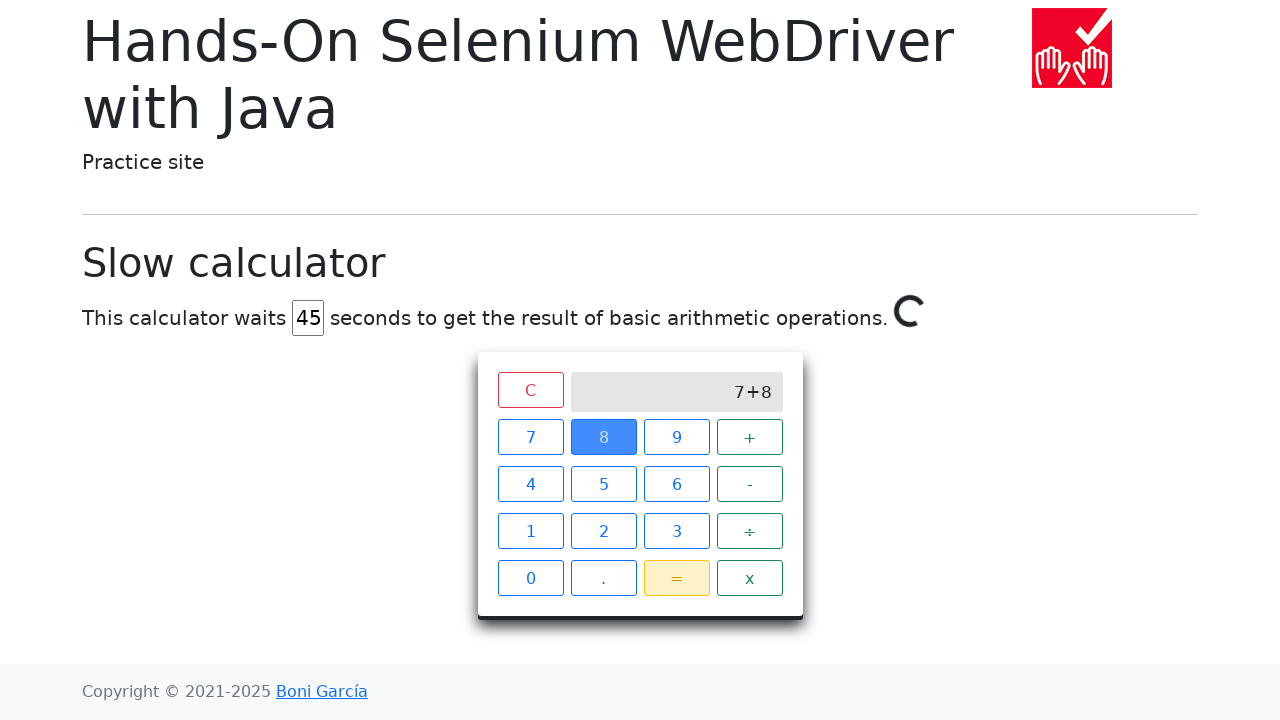

Calculation completed and result of 15 is displayed on screen
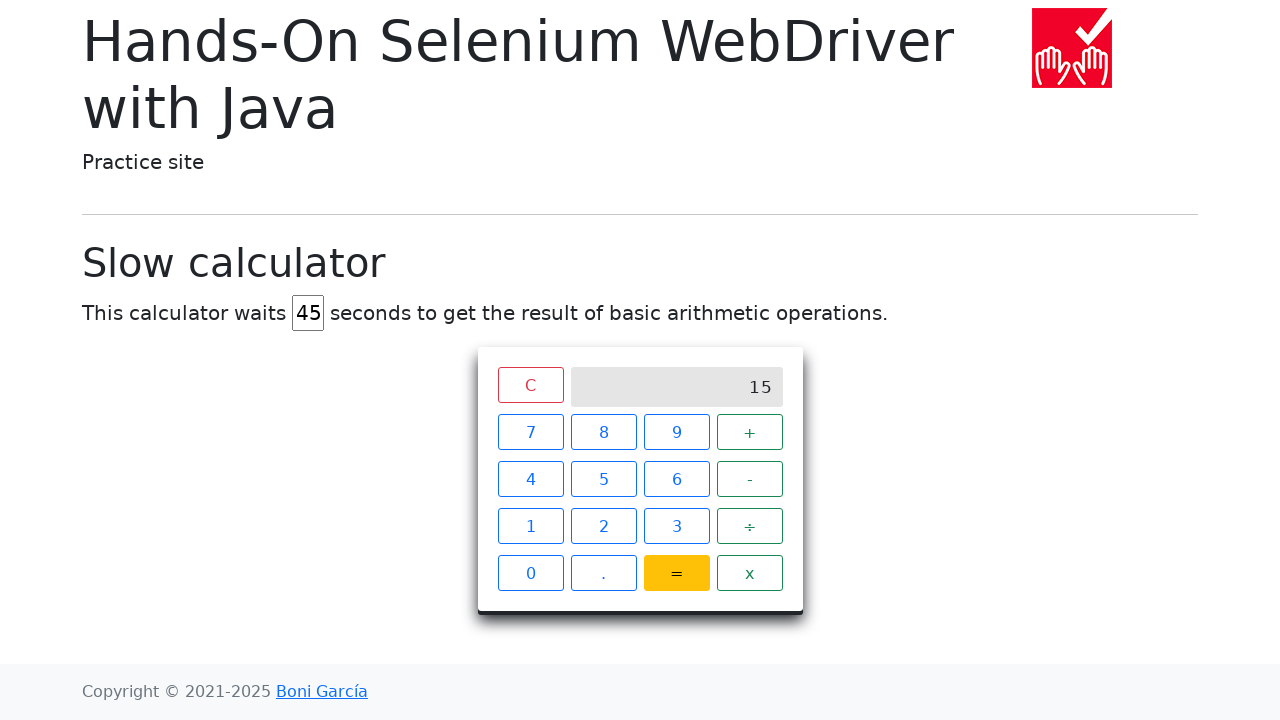

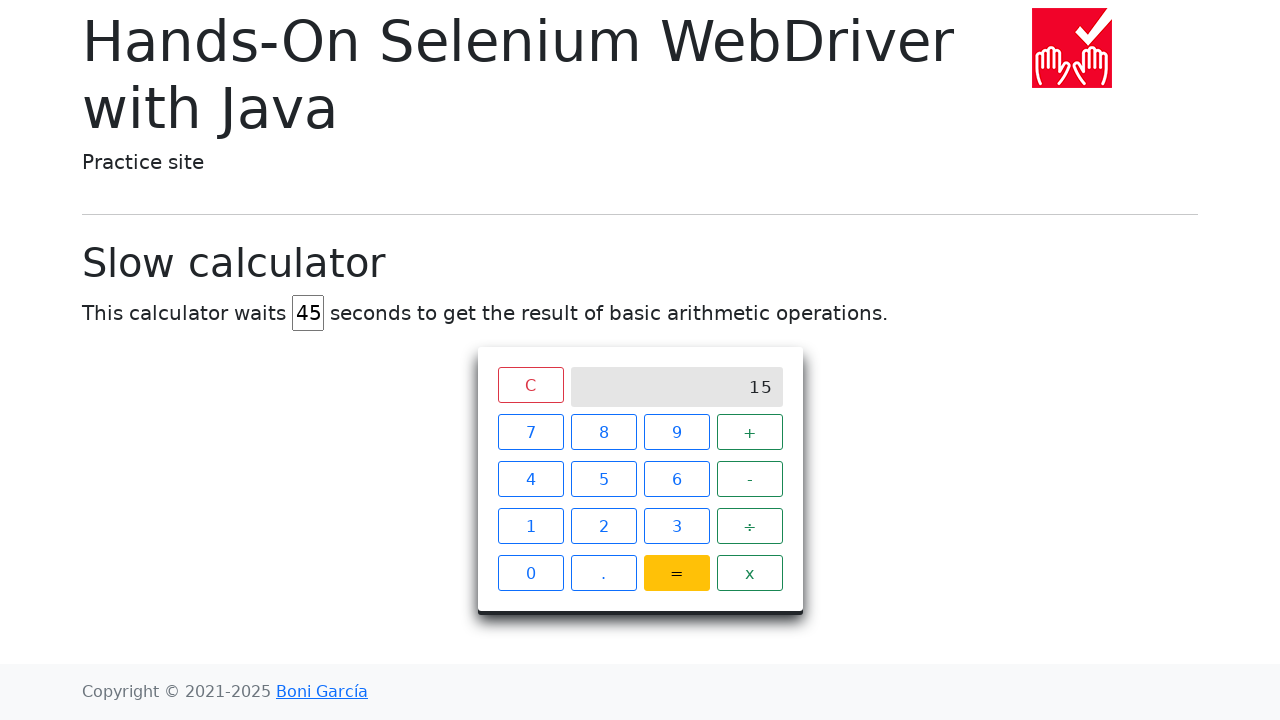